Tests error handling by attempting to make a reservation with a past date, verifying that the application displays an error page with appropriate error message.

Starting URL: http://example.selenium.jp/reserveApp/

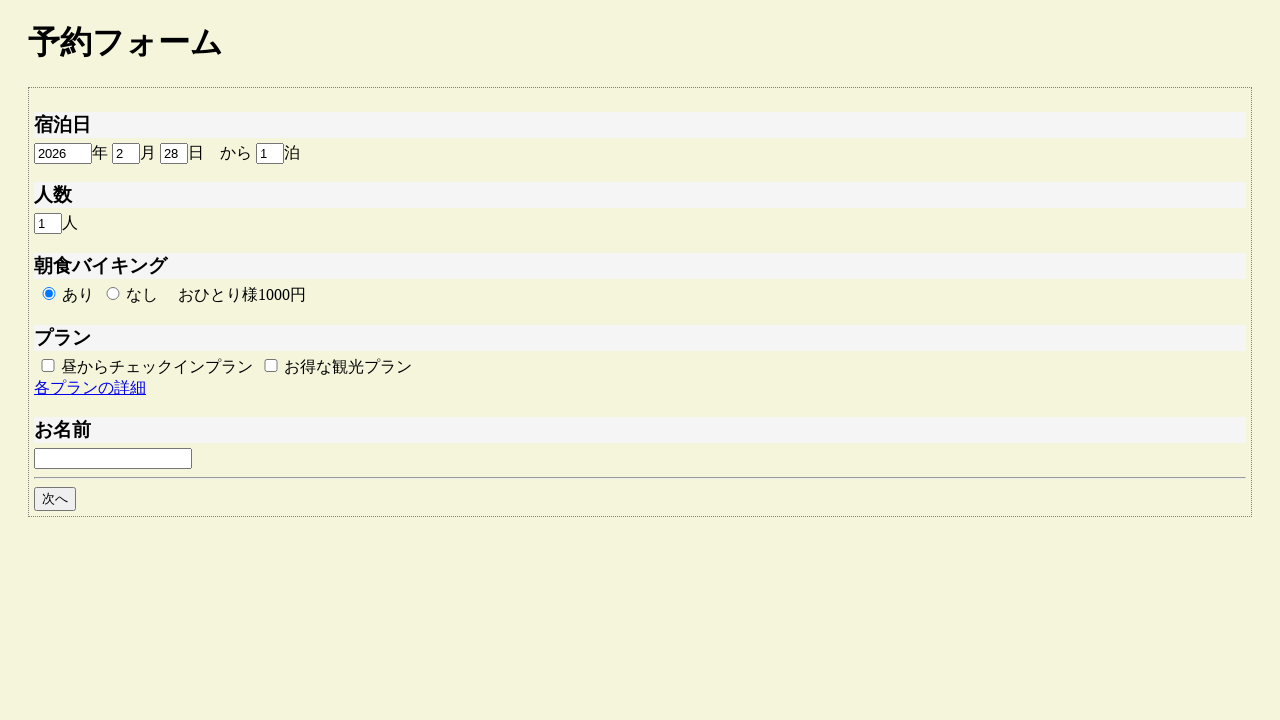

Cleared reserve year field on #reserve_year
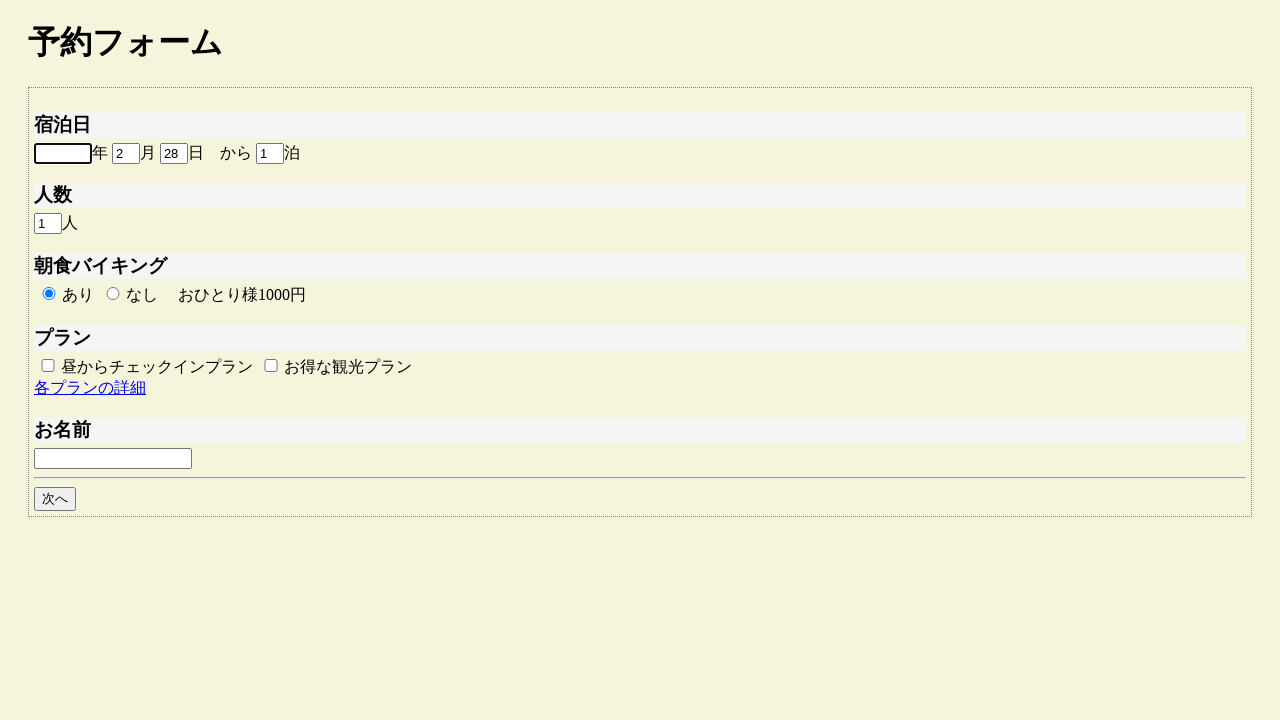

Cleared reserve month field on #reserve_month
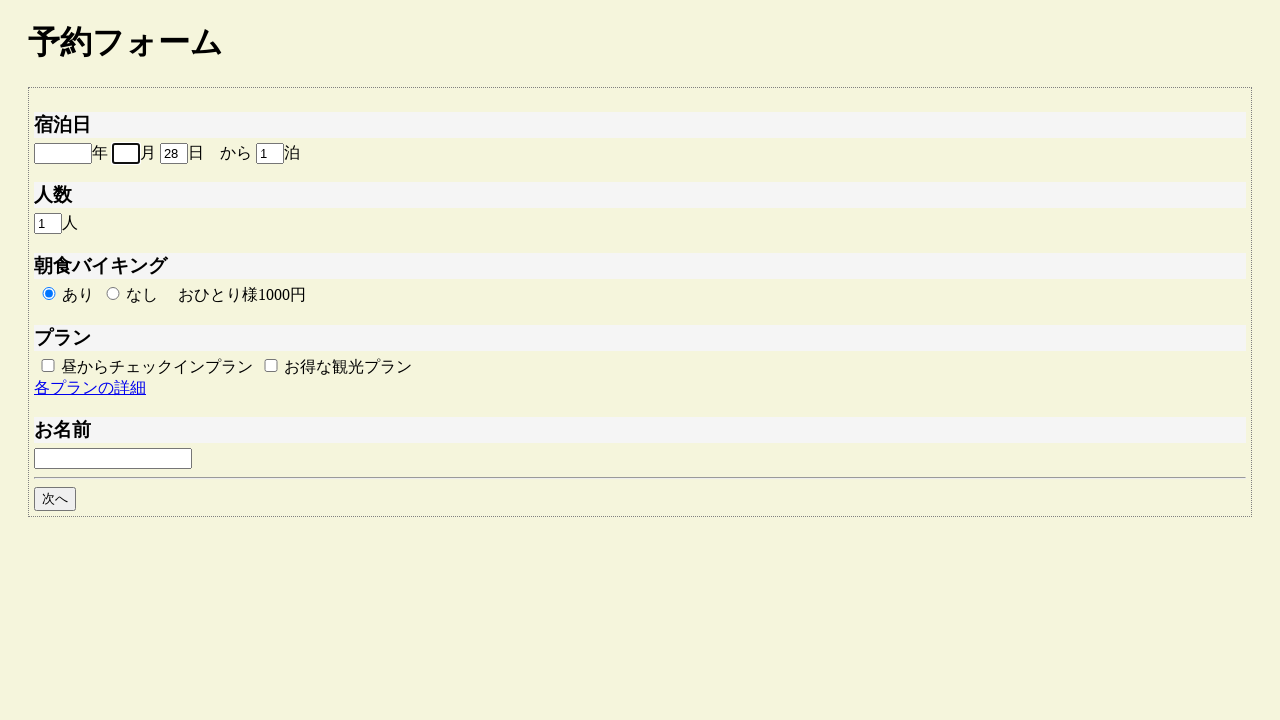

Cleared reserve day field on #reserve_day
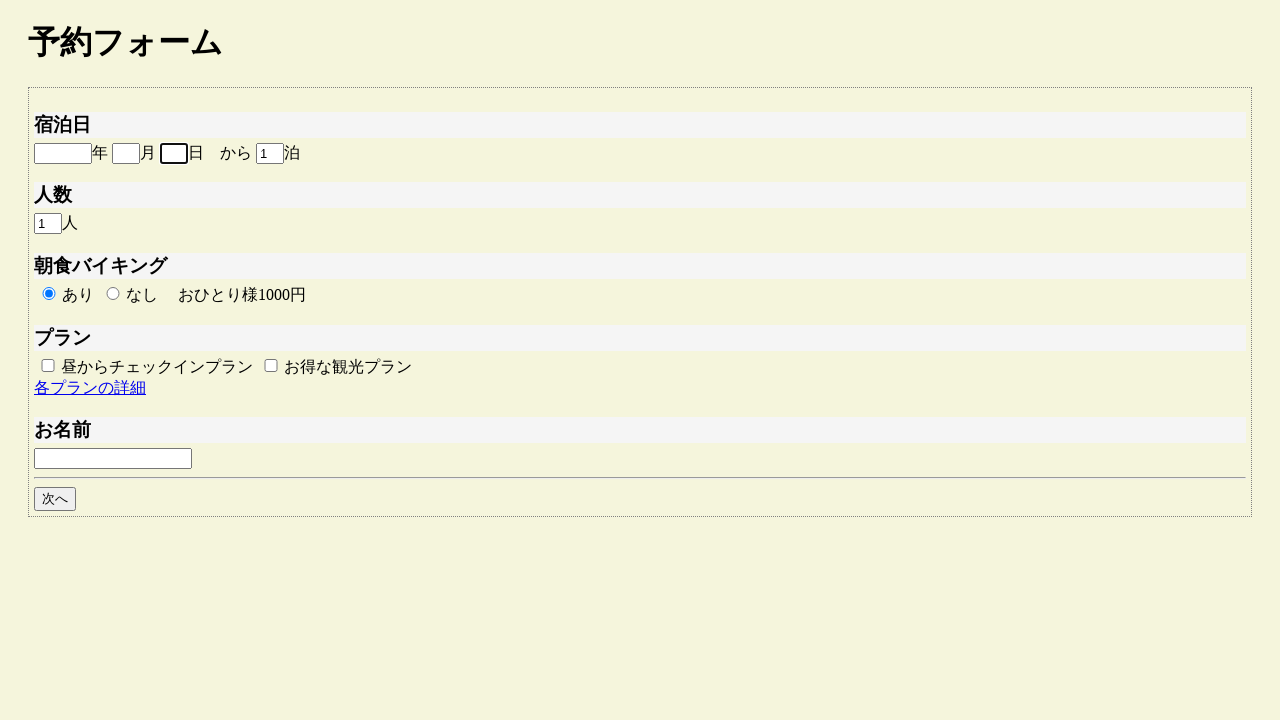

Cleared reserve term field on #reserve_term
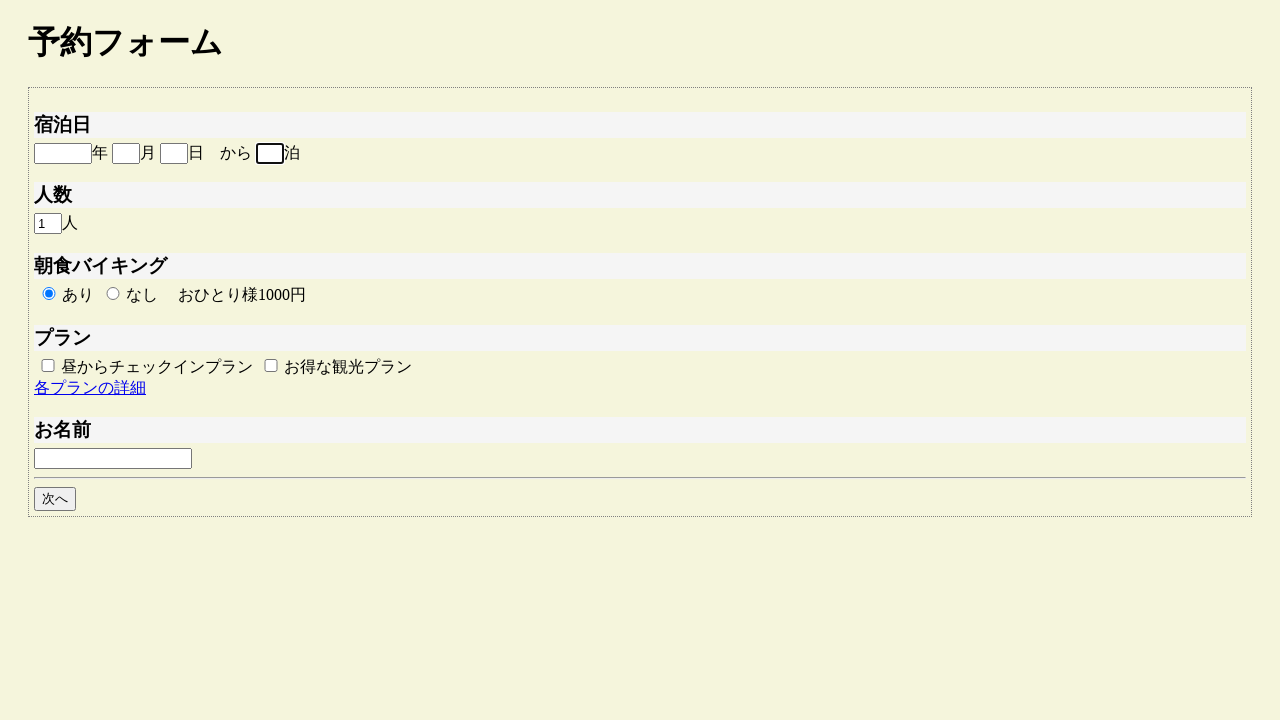

Cleared headcount field on #headcount
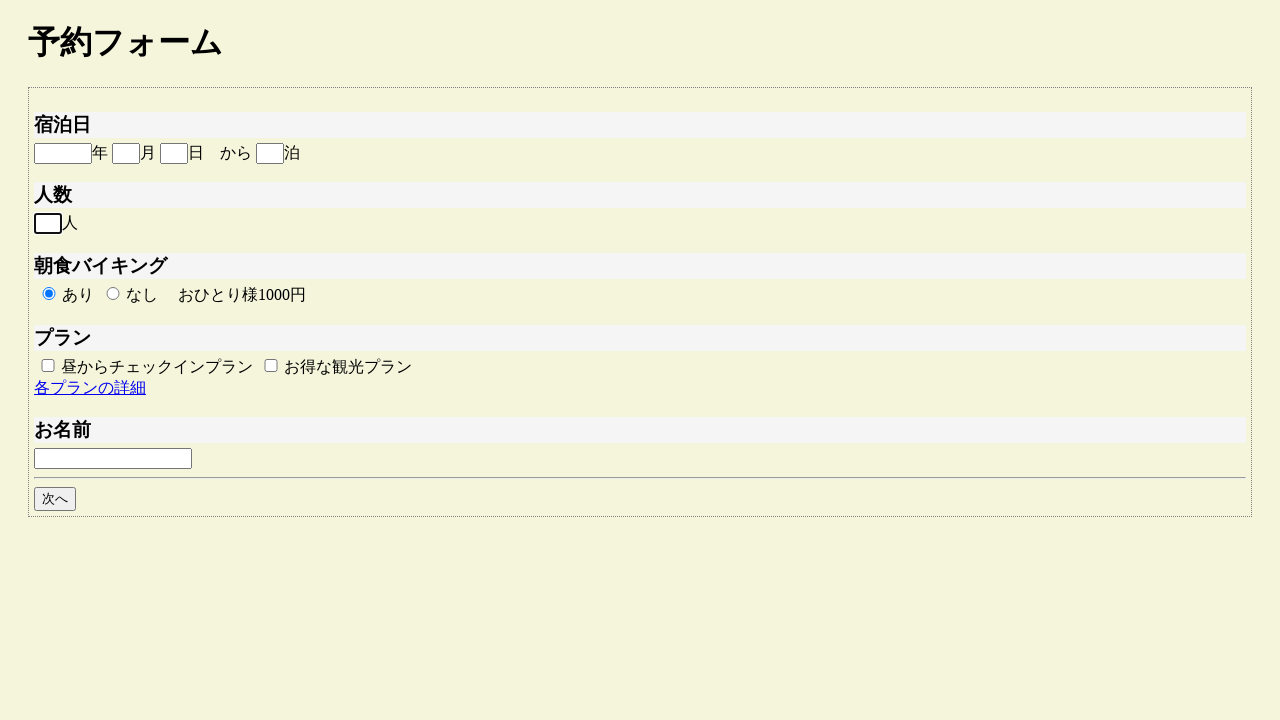

Cleared guest name field on #guestname
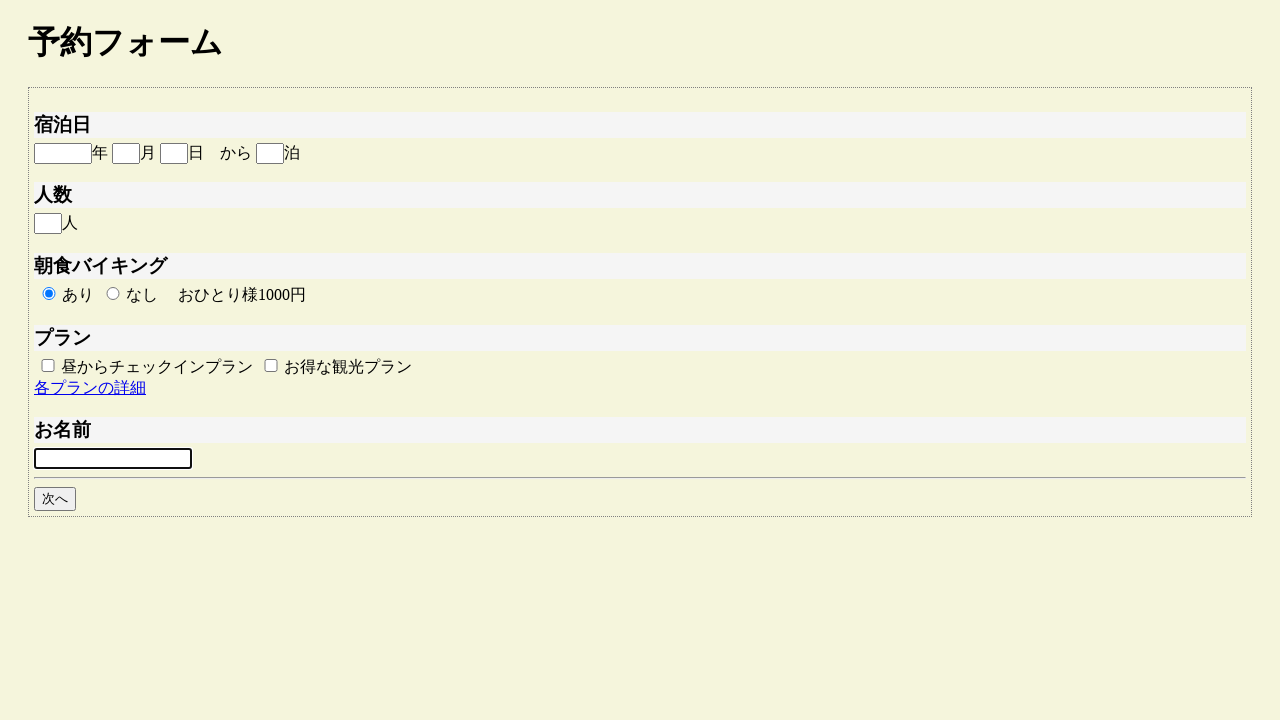

Filled reserve year with tomorrow's year (2026) on #reserve_year
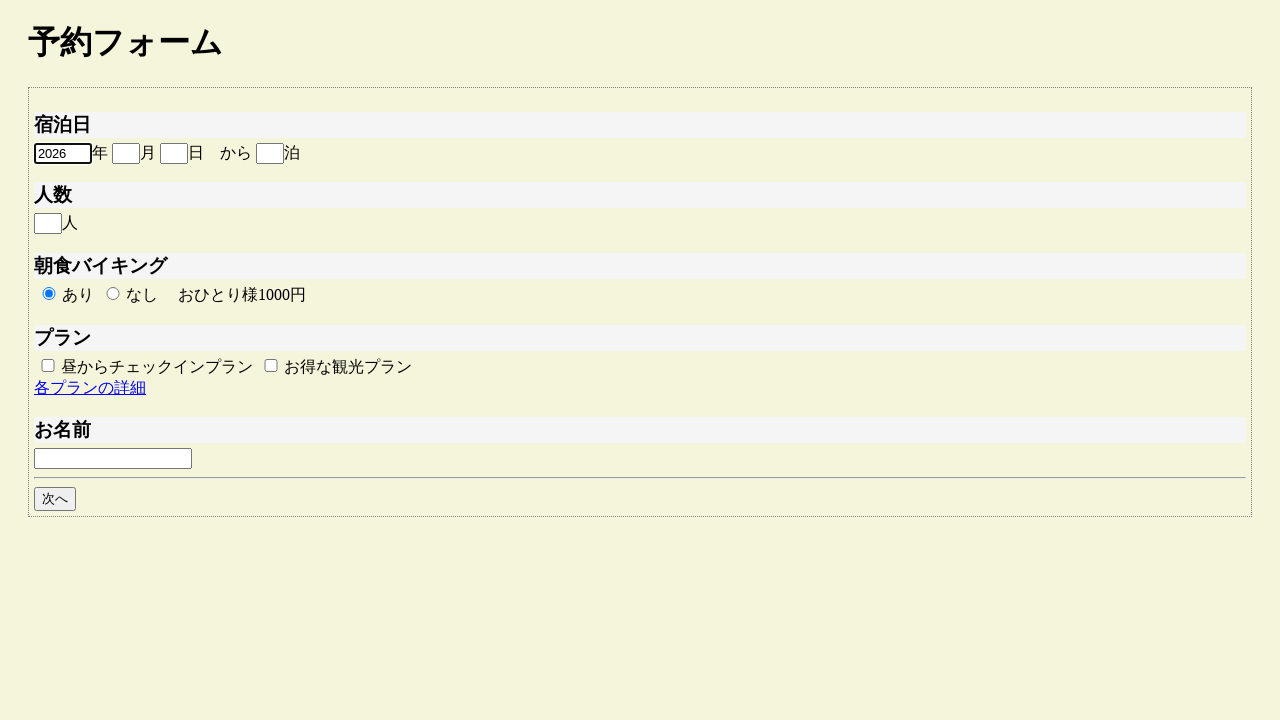

Filled reserve month with tomorrow's month (3) on #reserve_month
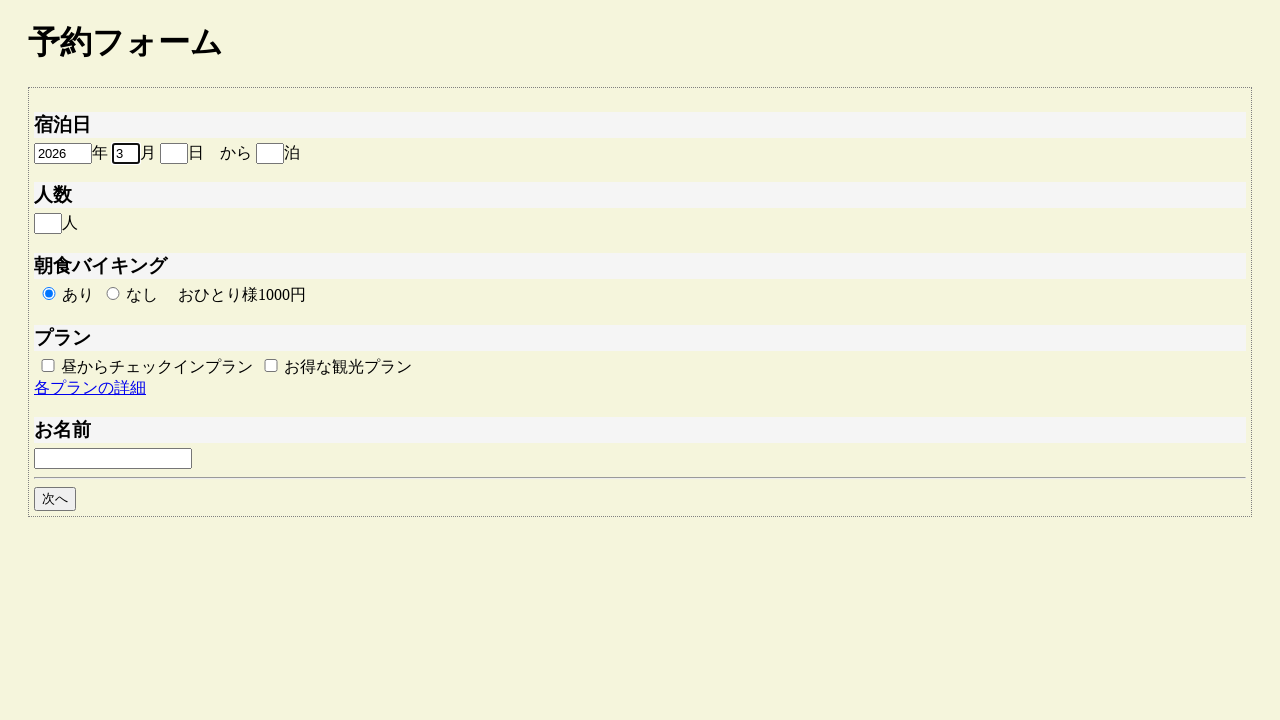

Filled reserve day with tomorrow's day (1) on #reserve_day
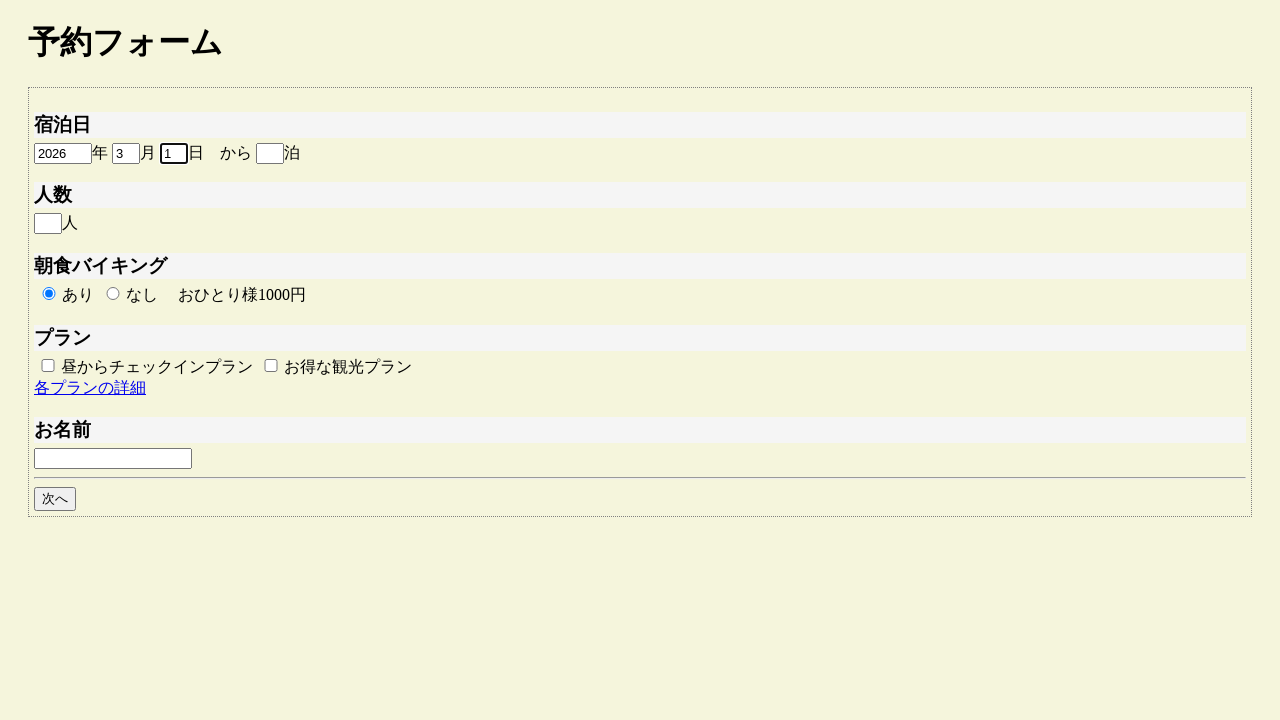

Filled reserve term with 1 on #reserve_term
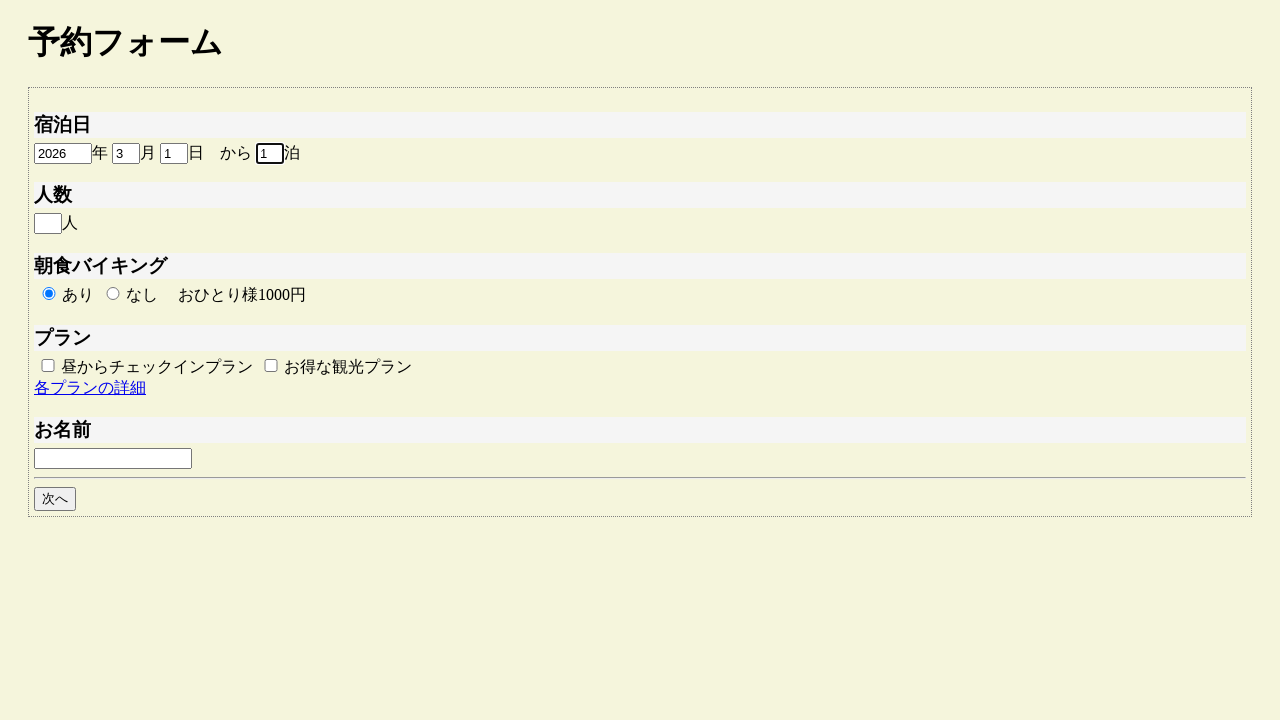

Filled headcount with 1 on #headcount
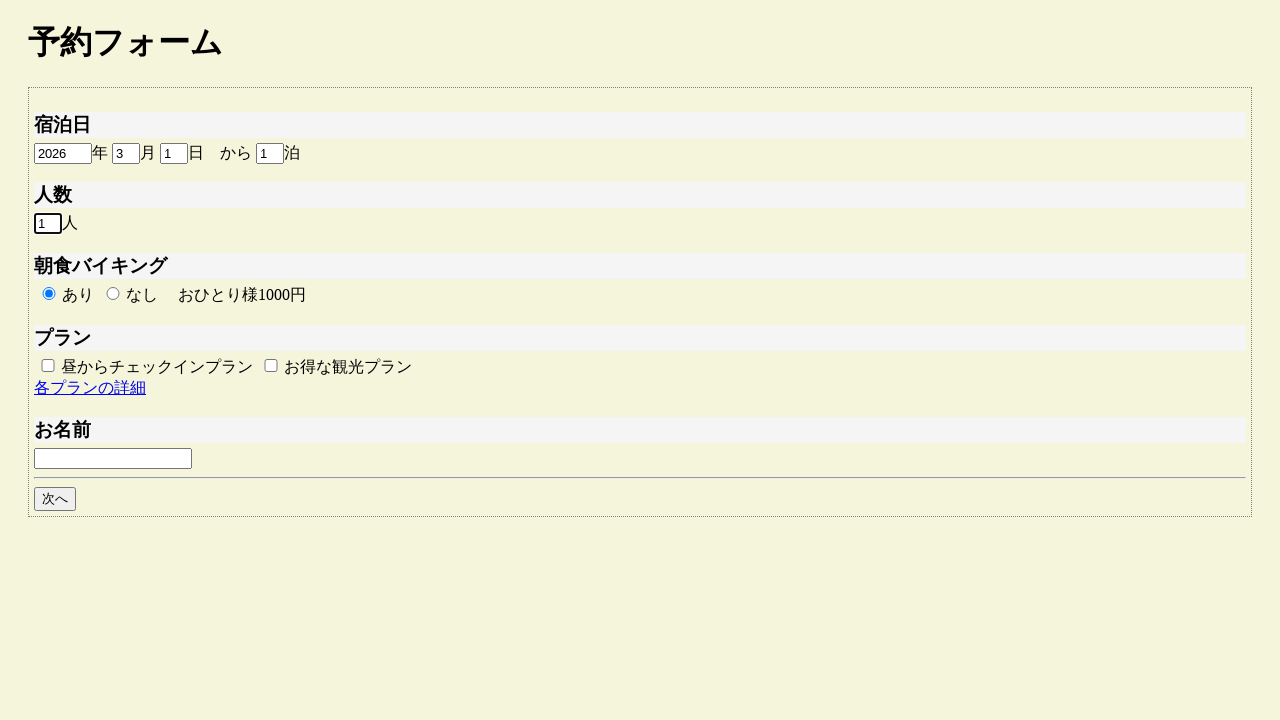

Selected breakfast option at (49, 294) on #breakfast_on
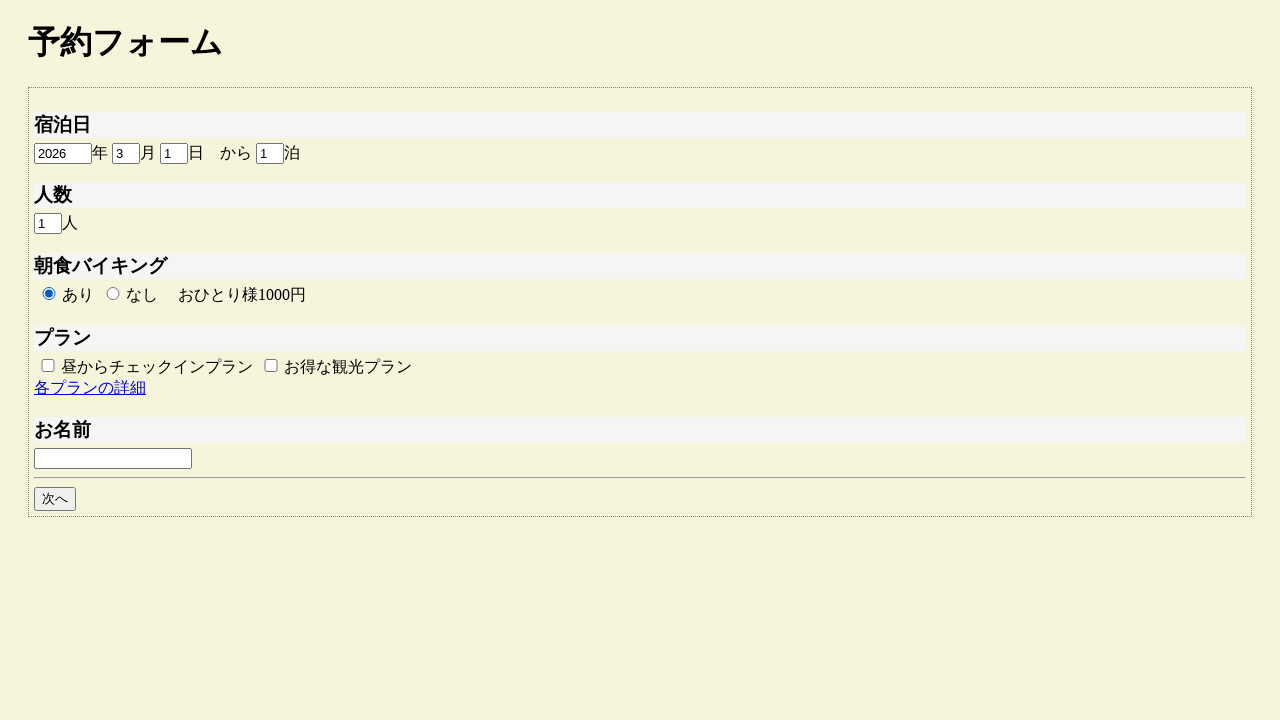

Selected plan B at (271, 365) on #plan_b
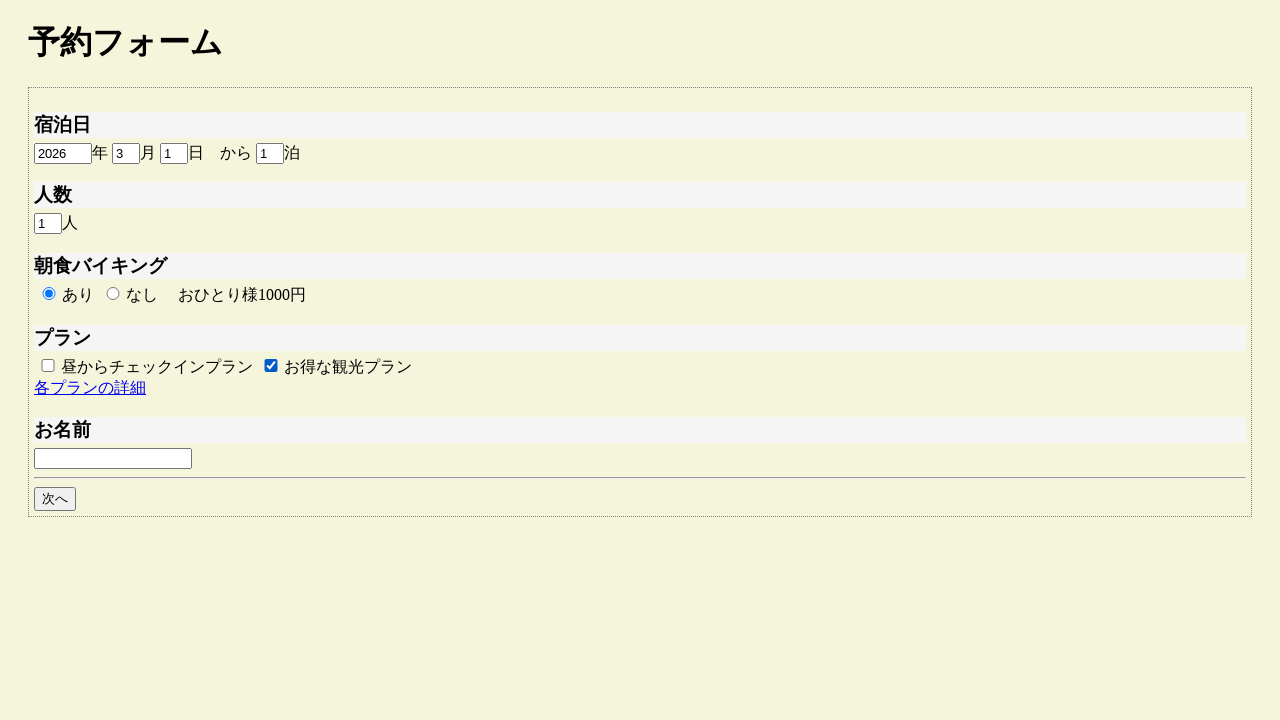

Filled guest name with 'たろう' on #guestname
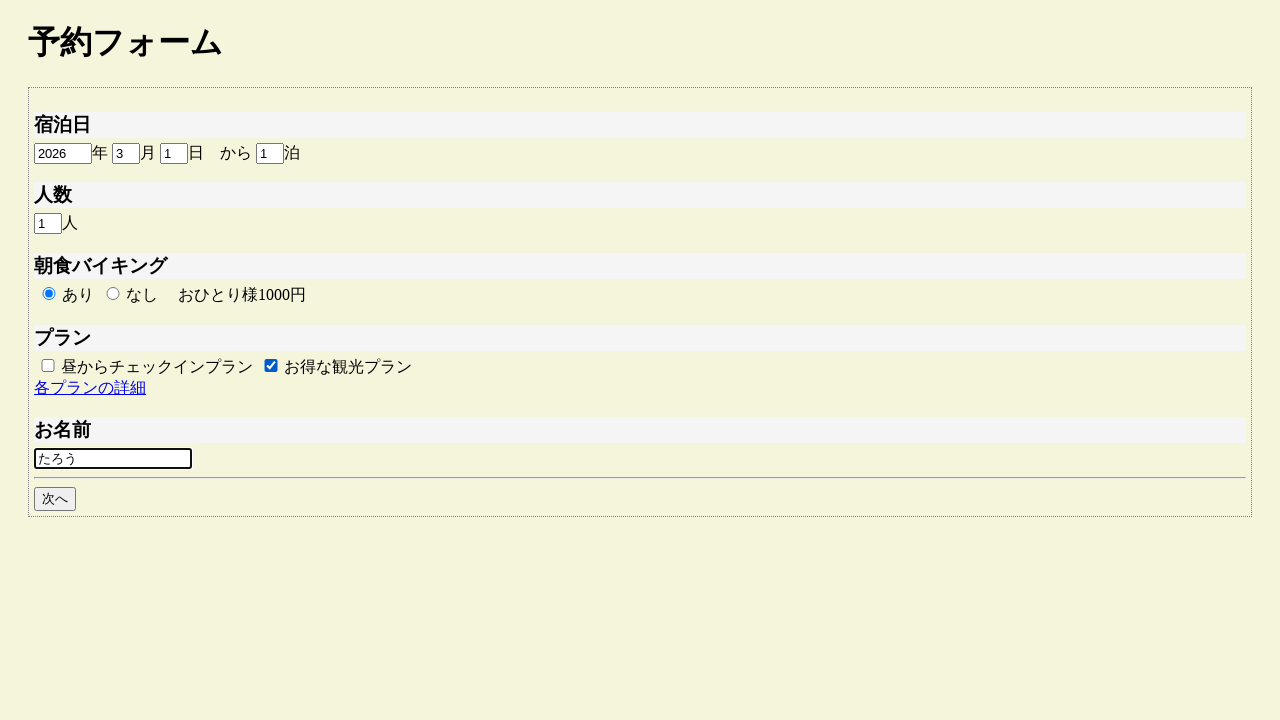

Cleared reserve year field for past date override on #reserve_year
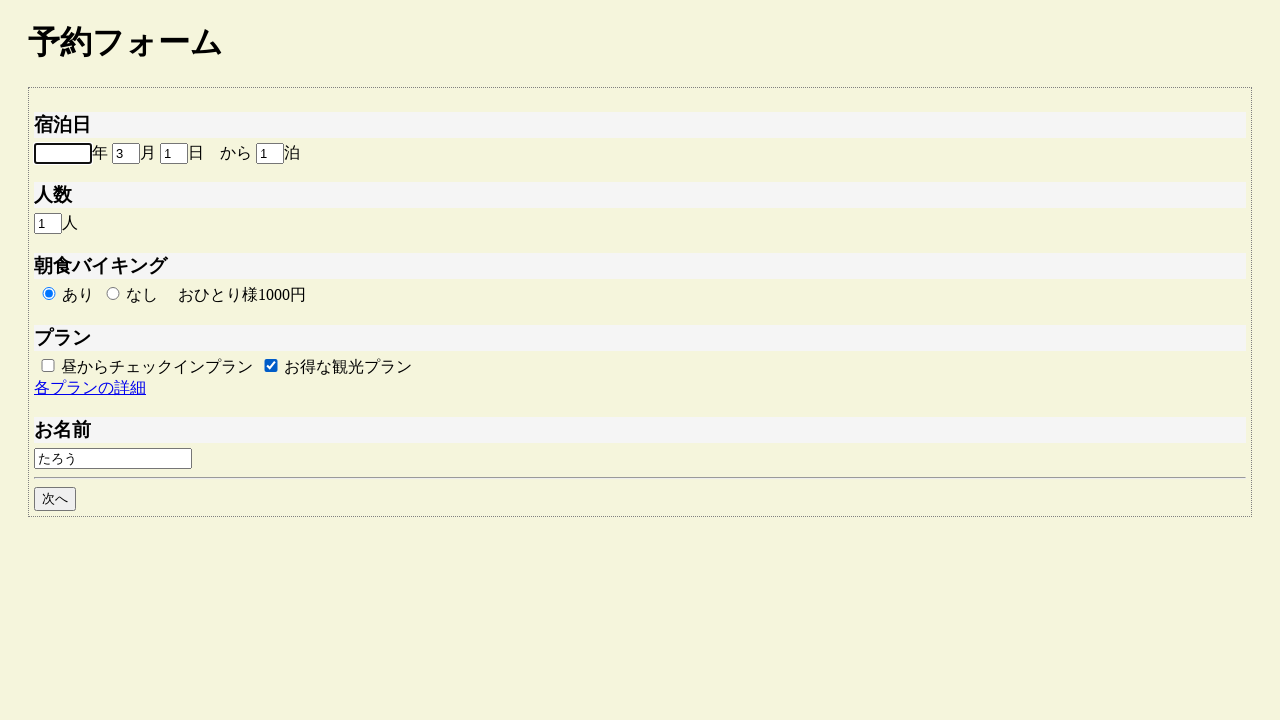

Cleared reserve month field for past date override on #reserve_month
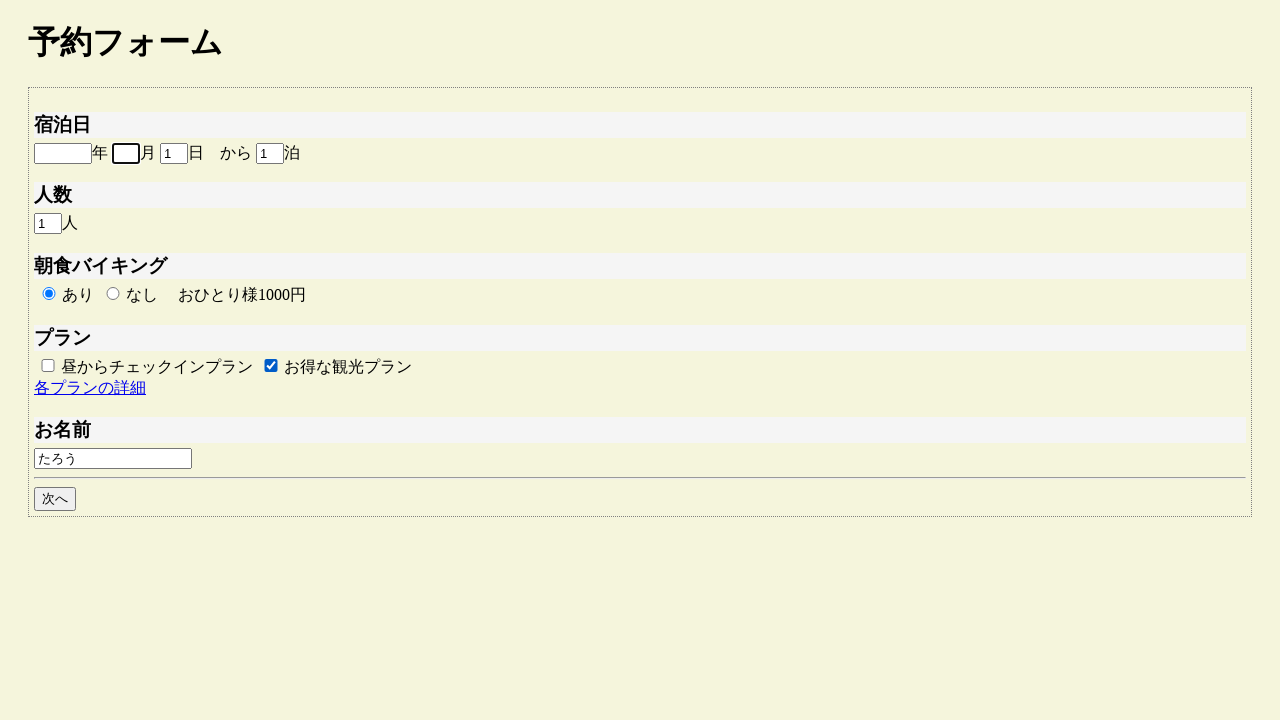

Cleared reserve day field for past date override on #reserve_day
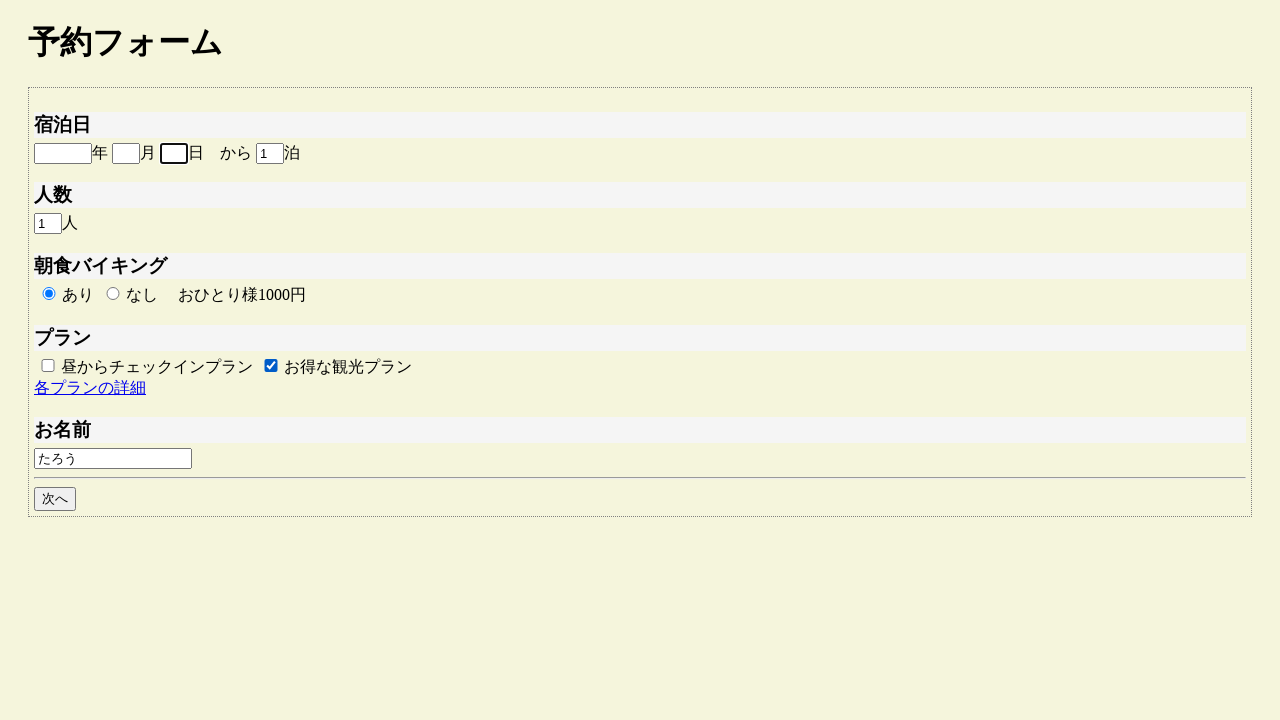

Filled reserve year with yesterday's year (2026) on #reserve_year
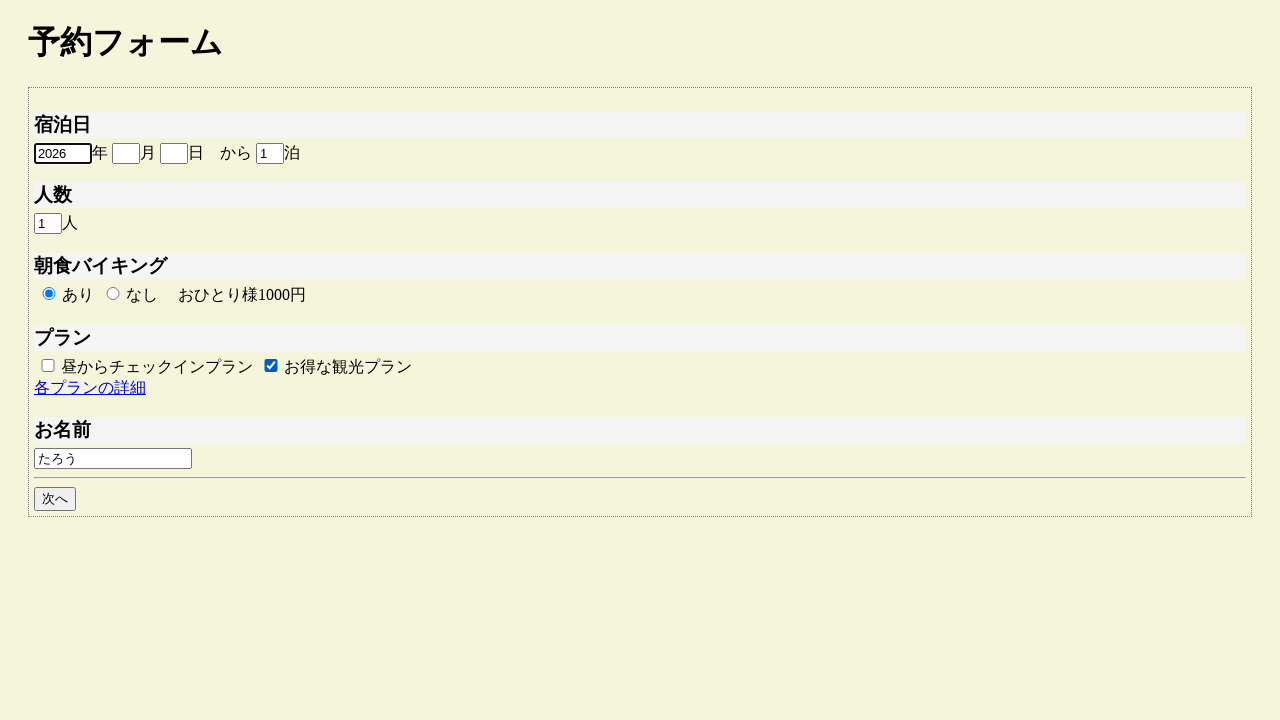

Filled reserve month with yesterday's month (2) on #reserve_month
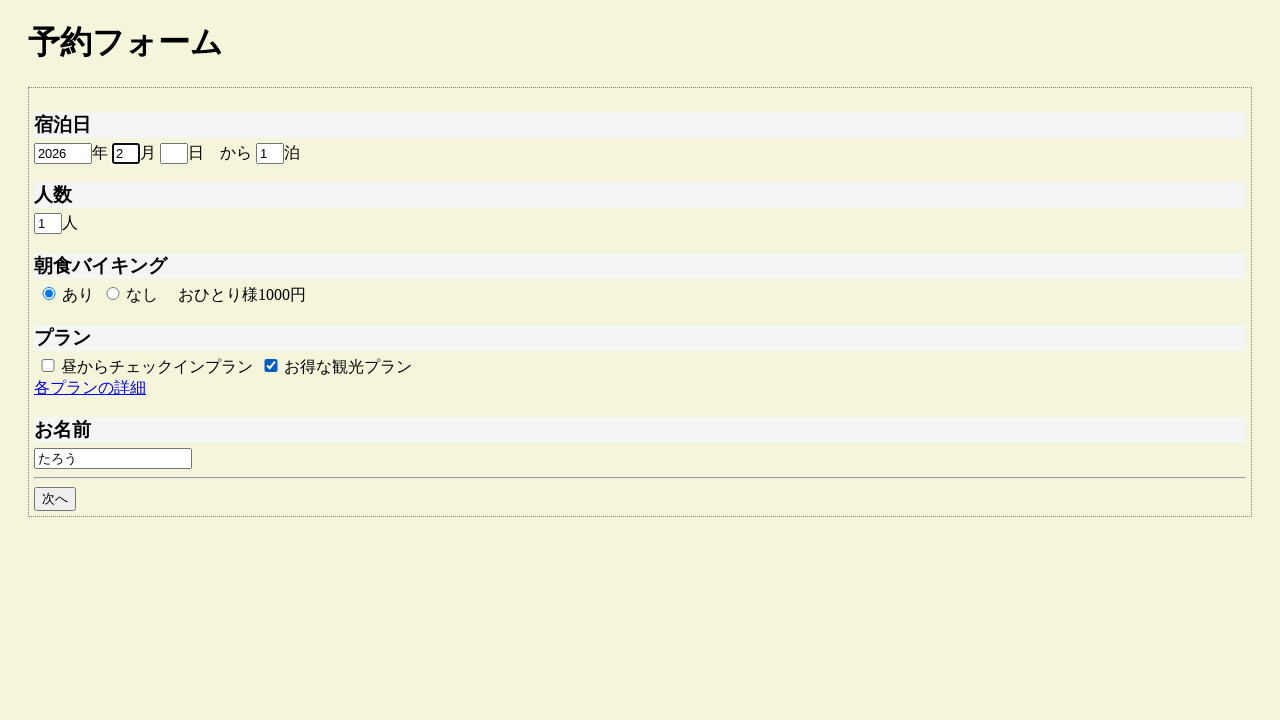

Filled reserve day with yesterday's day (27) on #reserve_day
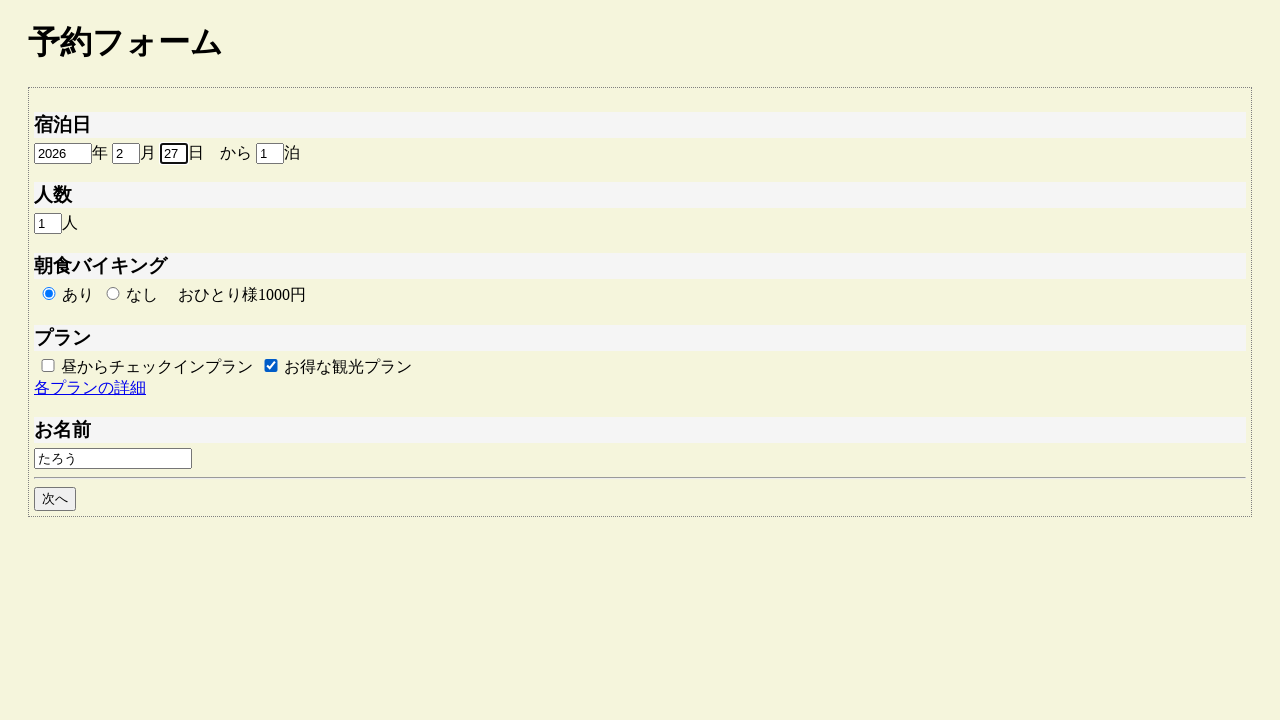

Clicked next button to submit reservation with past date at (55, 499) on #goto_next
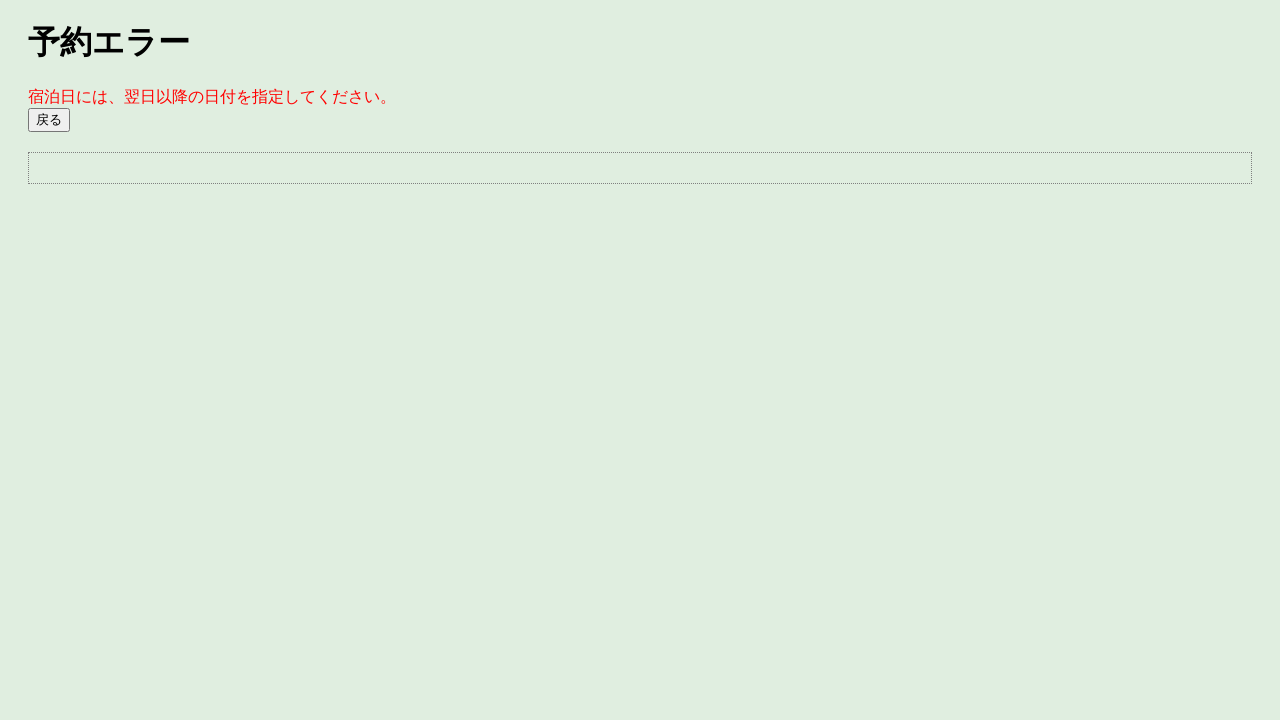

Error page loaded and error check result element appeared
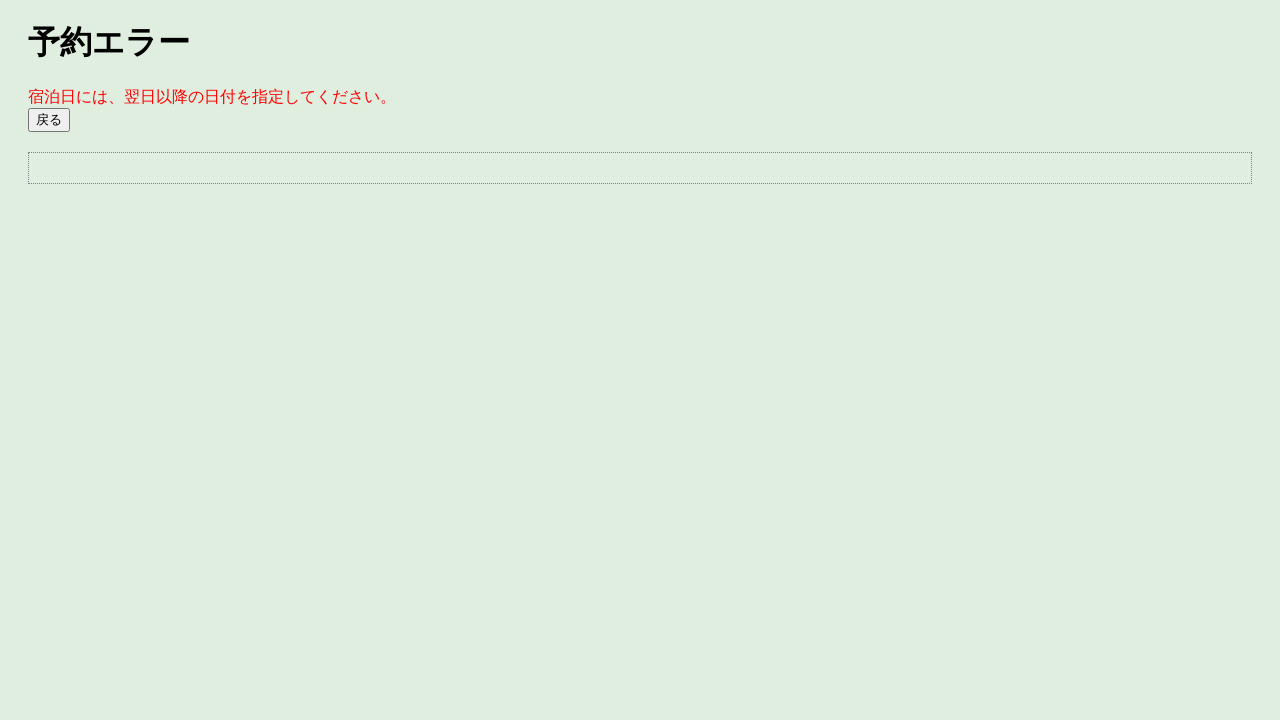

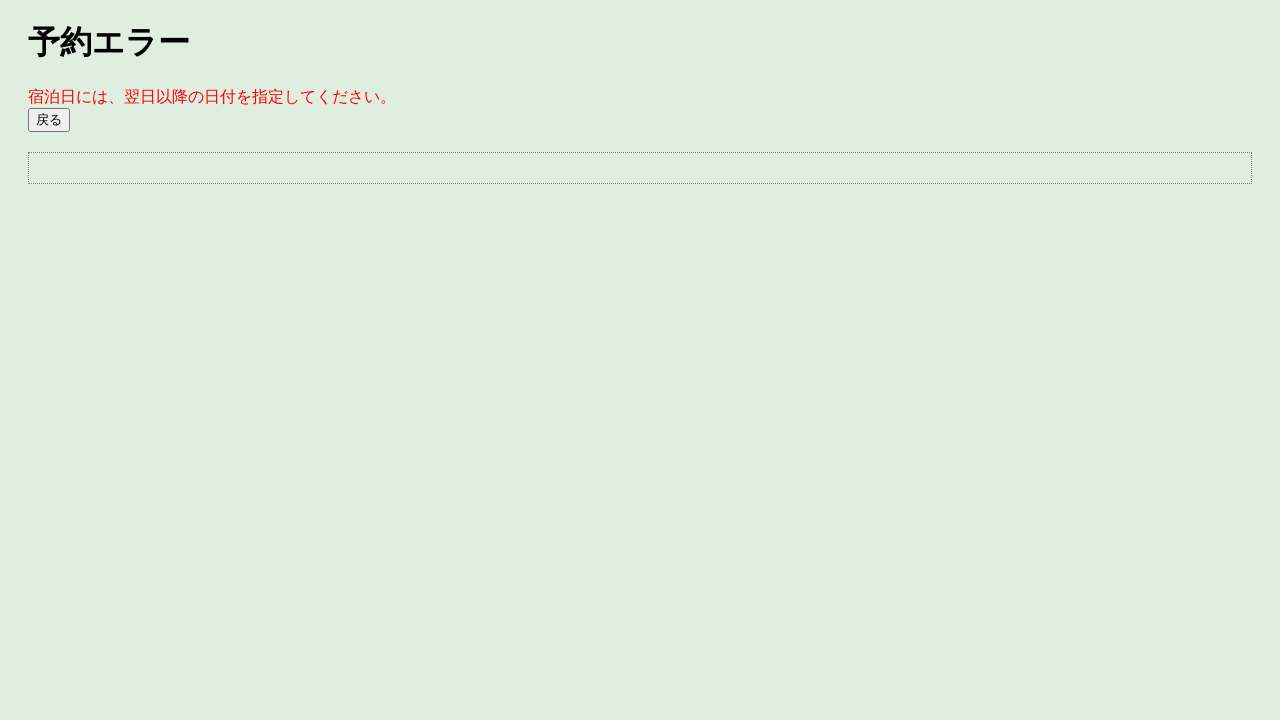